Tests JavaScript alert handling by triggering three different types of alerts (simple alert, confirm dialog, and prompt dialog) and interacting with them - accepting, dismissing, and entering text.

Starting URL: https://the-internet.herokuapp.com/javascript_alerts

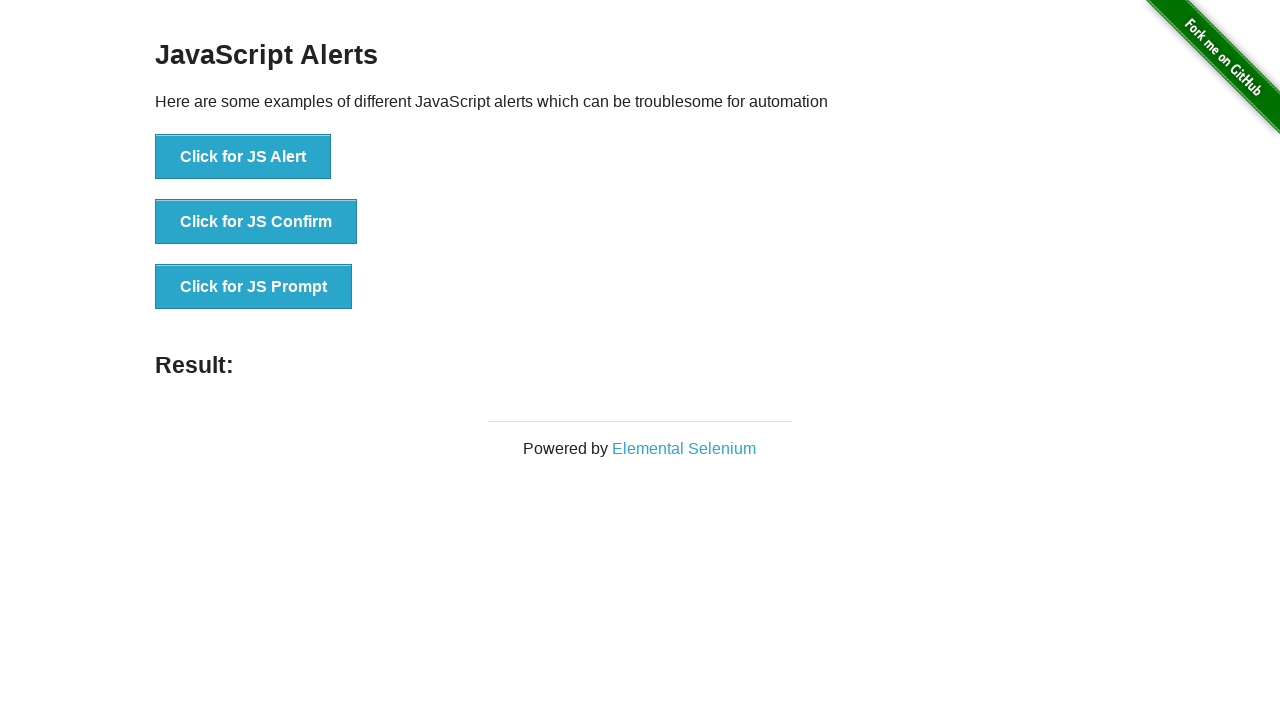

Waited for JS Alert button to load
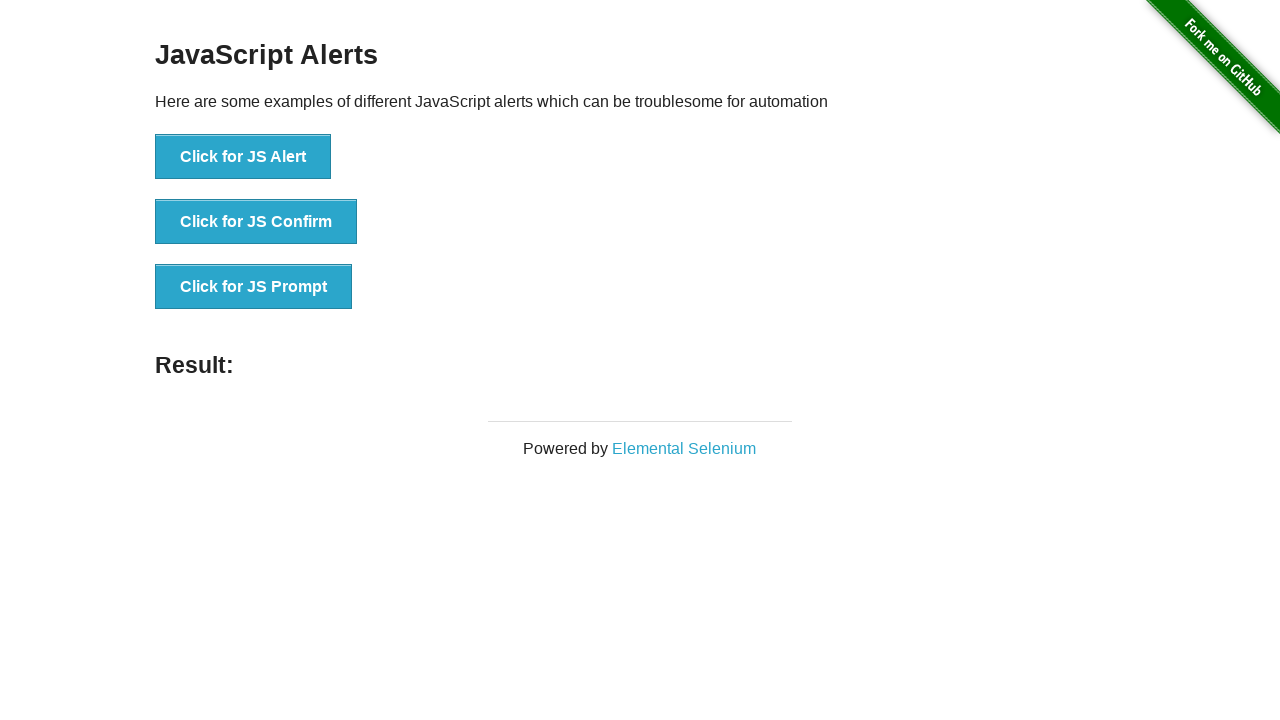

Clicked 'Click for JS Alert' button at (243, 157) on xpath=//button[text()='Click for JS Alert']
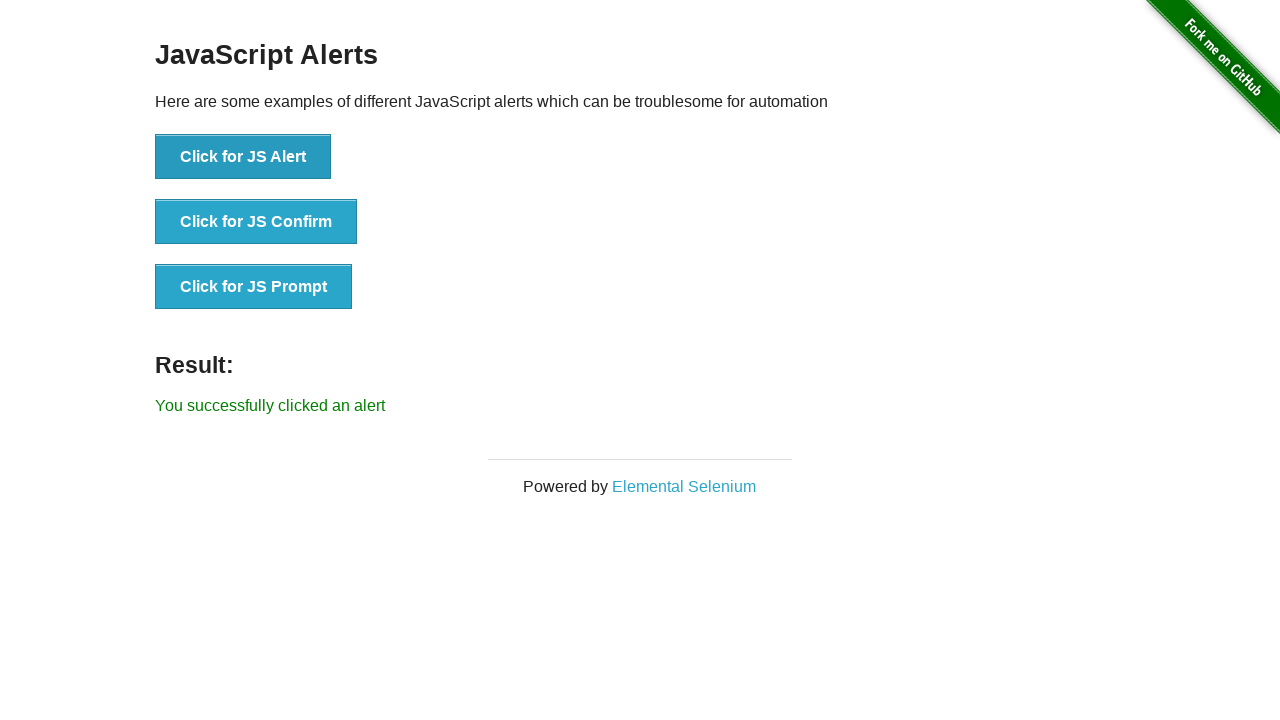

Triggered simple JS alert and accepted it at (243, 157) on xpath=//button[text()='Click for JS Alert']
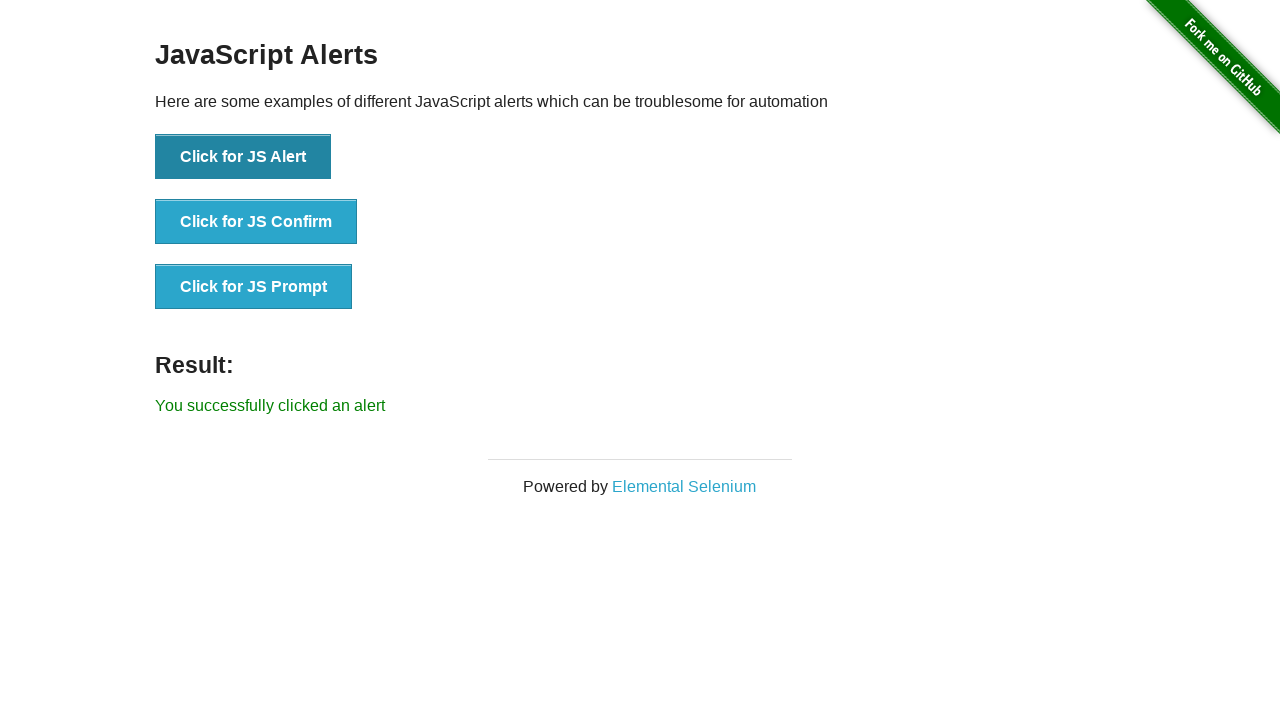

Triggered JS Confirm dialog and dismissed it at (256, 222) on xpath=//button[text()='Click for JS Confirm']
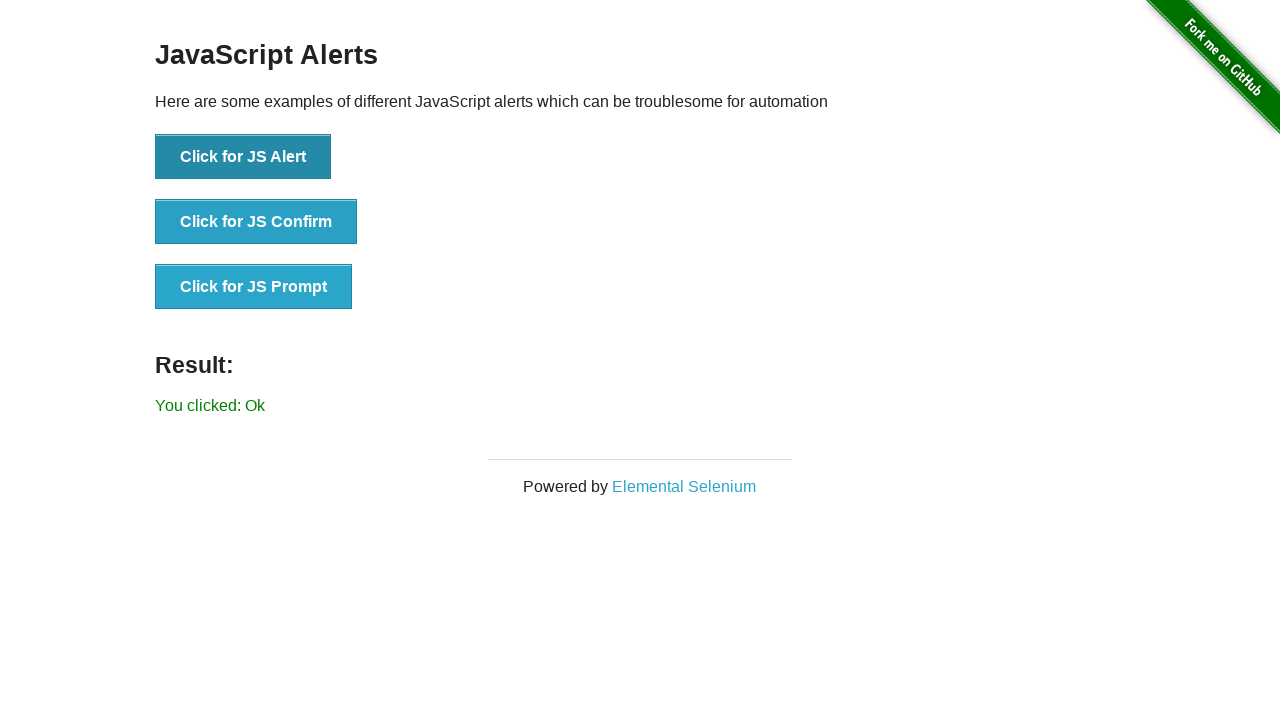

Confirm dialog result updated
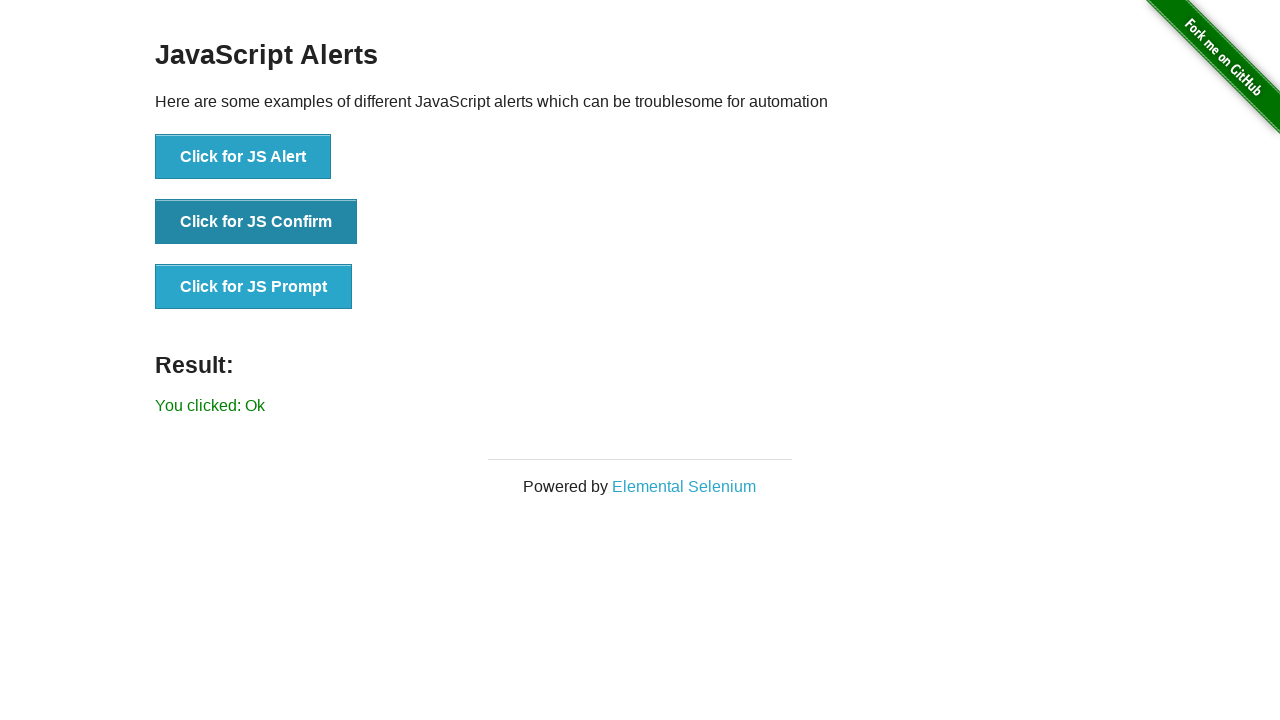

Triggered JS Prompt dialog, entered 'Hi this is alert', and accepted it at (254, 287) on xpath=//button[text()='Click for JS Prompt']
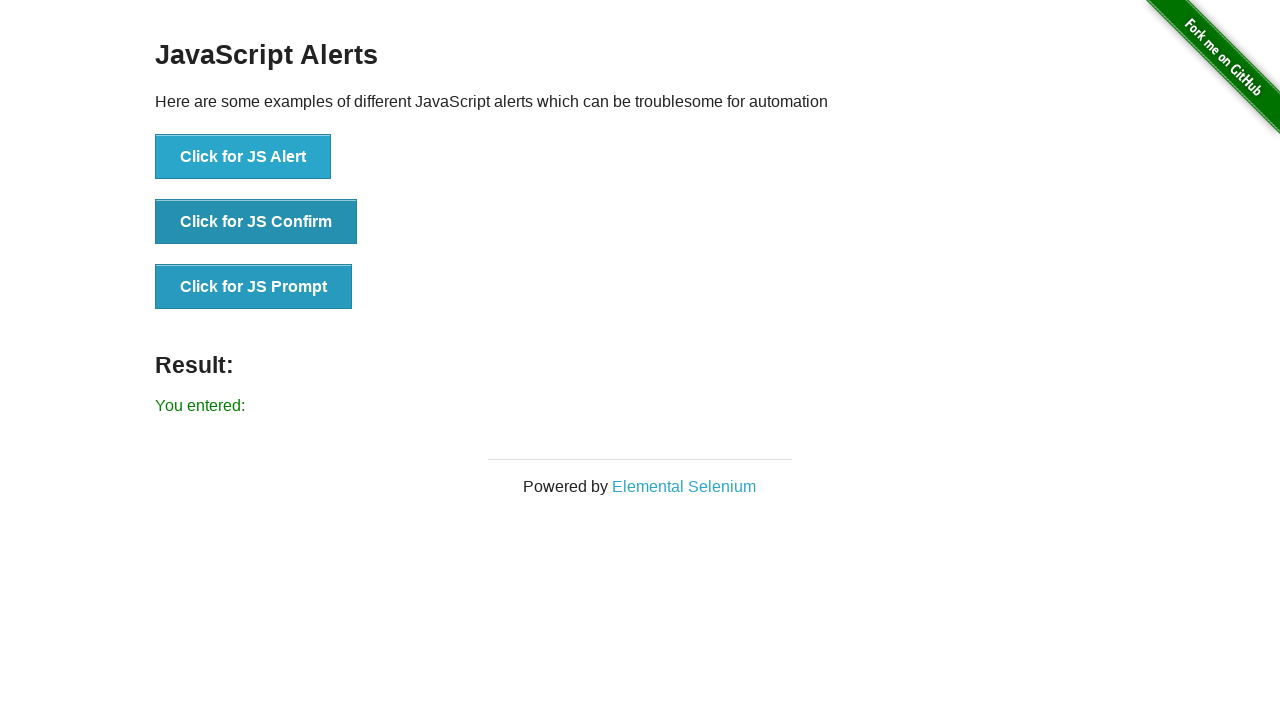

Prompt dialog result updated
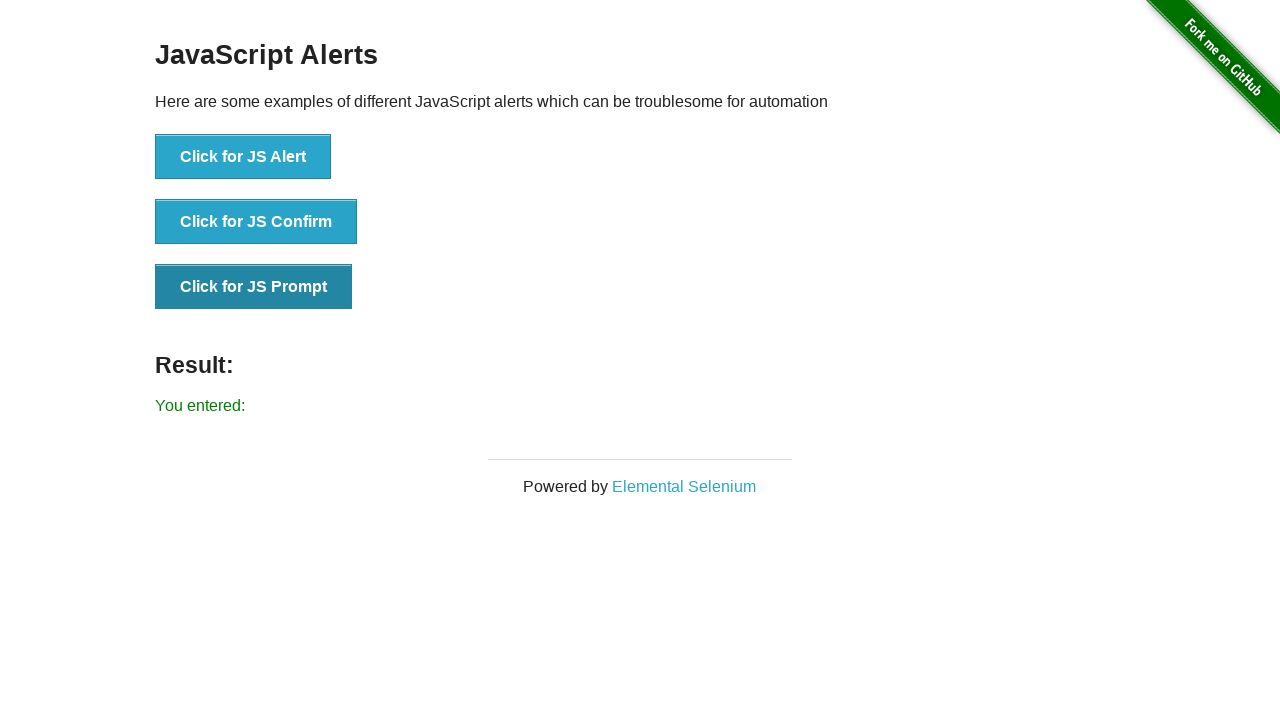

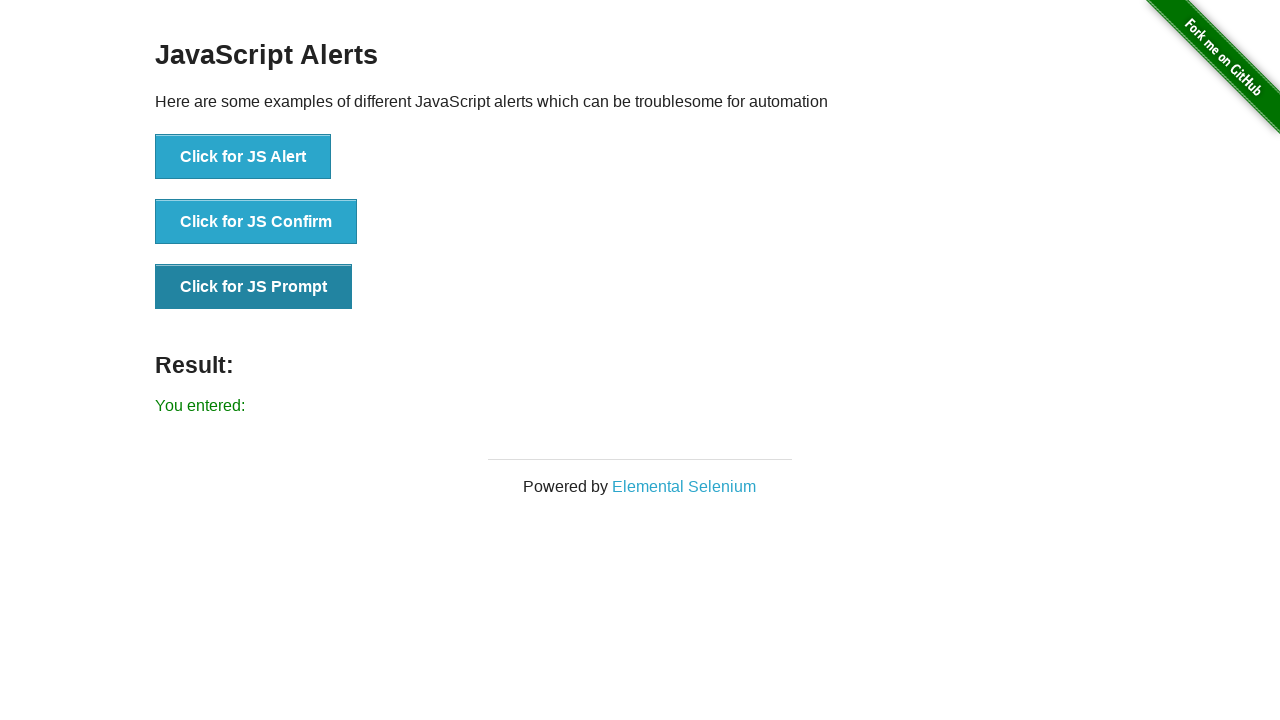